Tests keyboard actions including typing text, selecting all with Ctrl+A, copying with Ctrl+C, tabbing between fields, and pasting with Ctrl+V across multiple input fields.

Starting URL: https://testautomationpractice.blogspot.com/

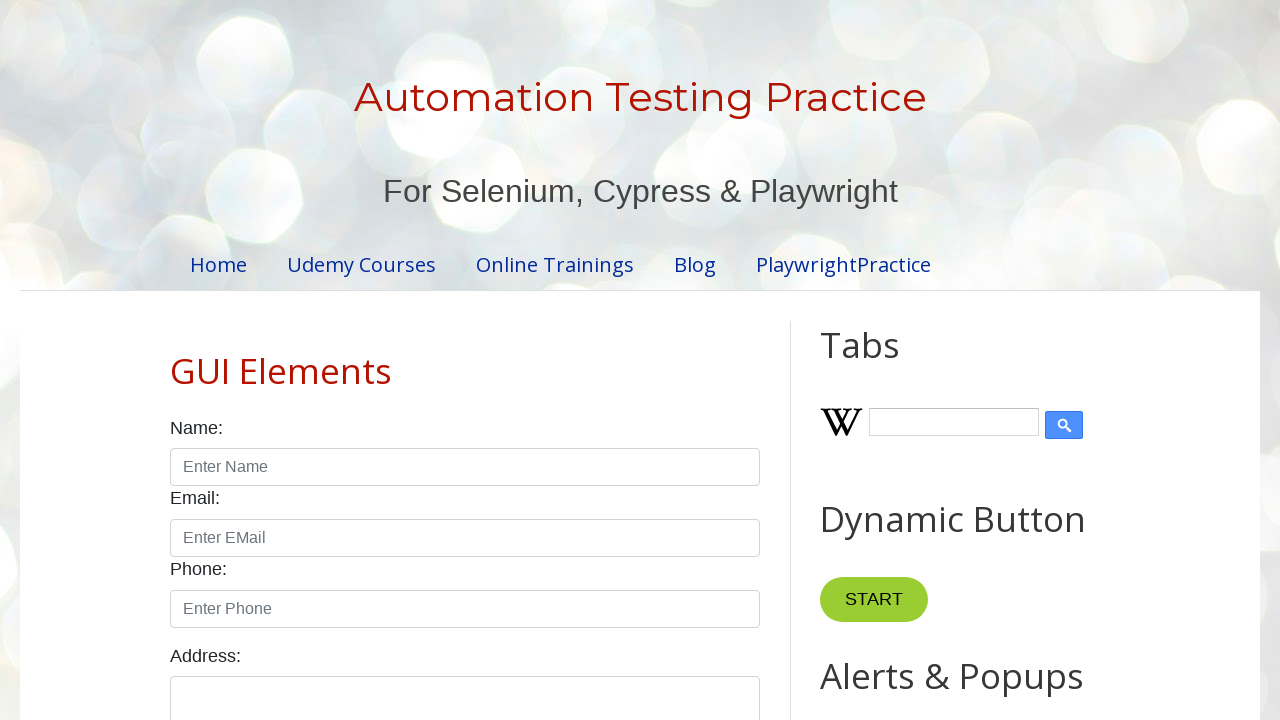

Focused on the first input field with id 'input1' on #input1
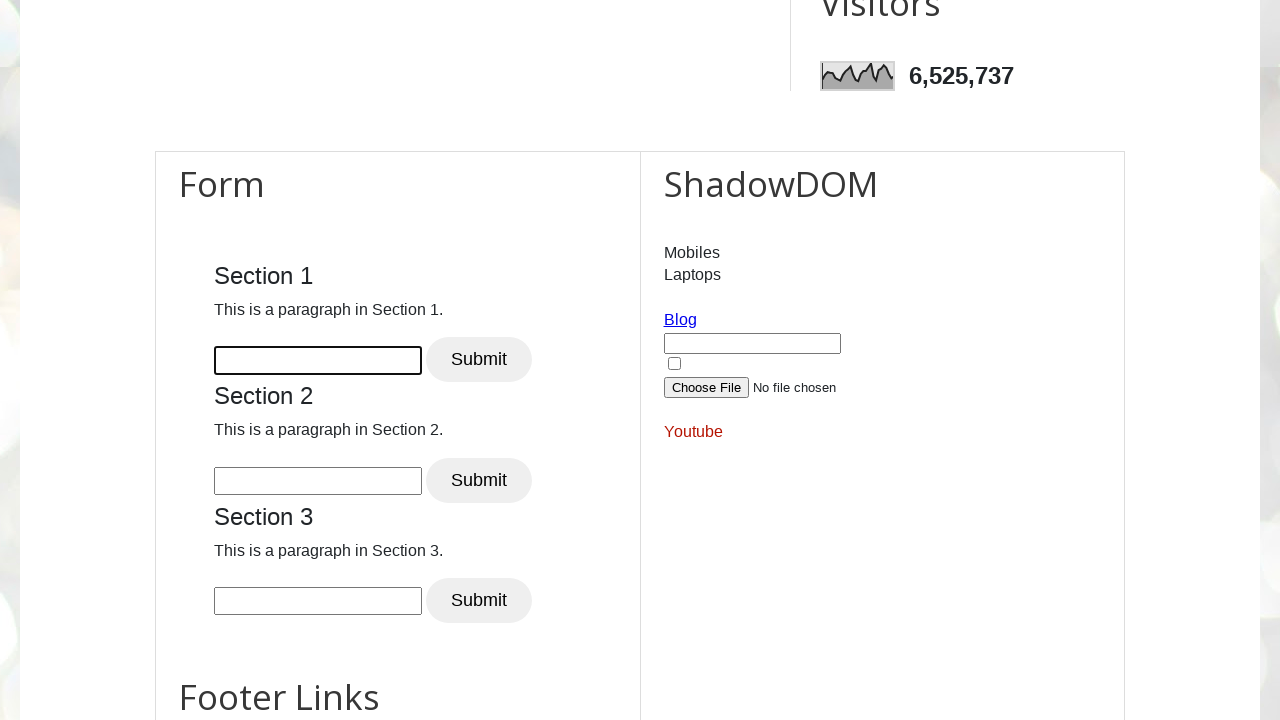

Typed 'Playwright with Typescript' into the first input field
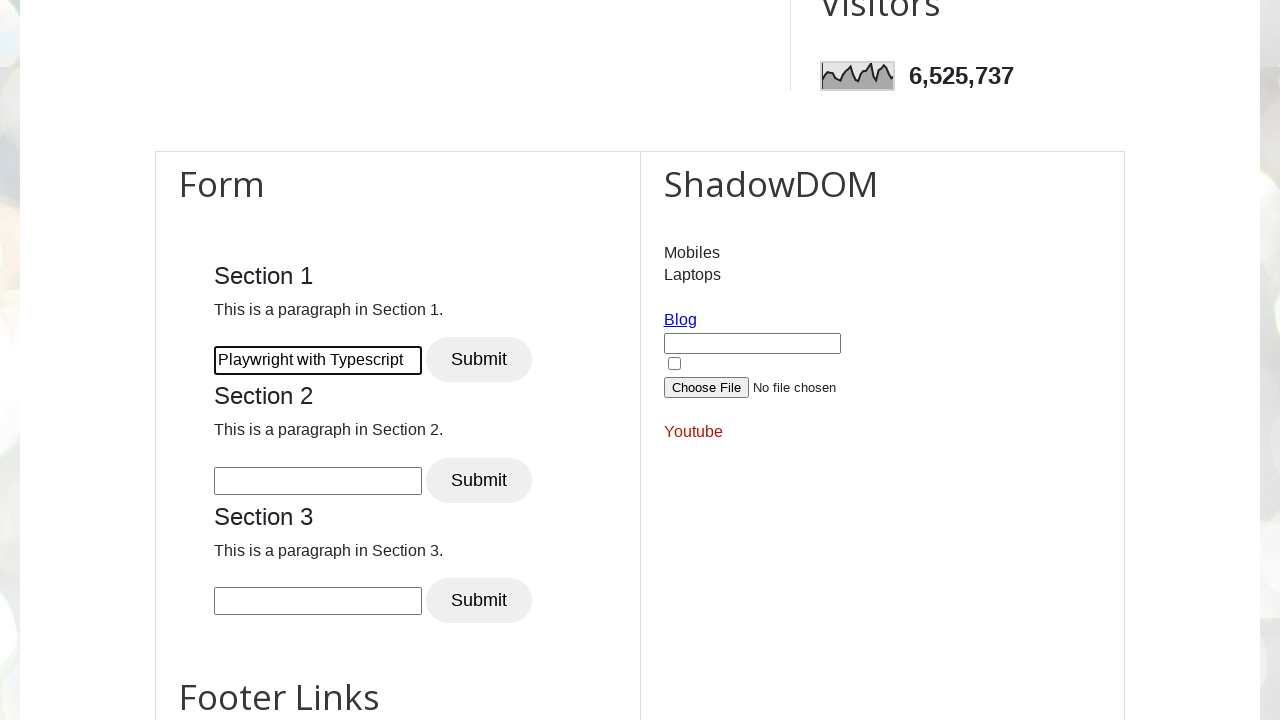

Selected all text in the first input field using Ctrl+A
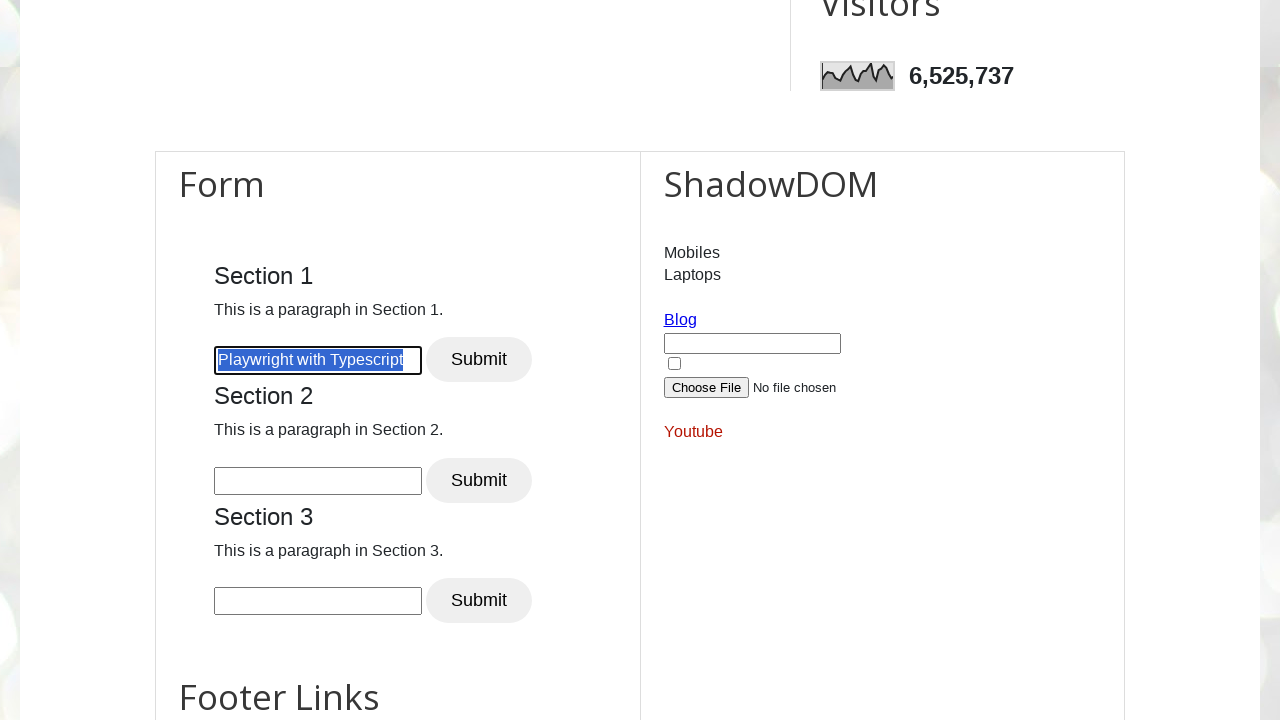

Copied the selected text using Ctrl+C
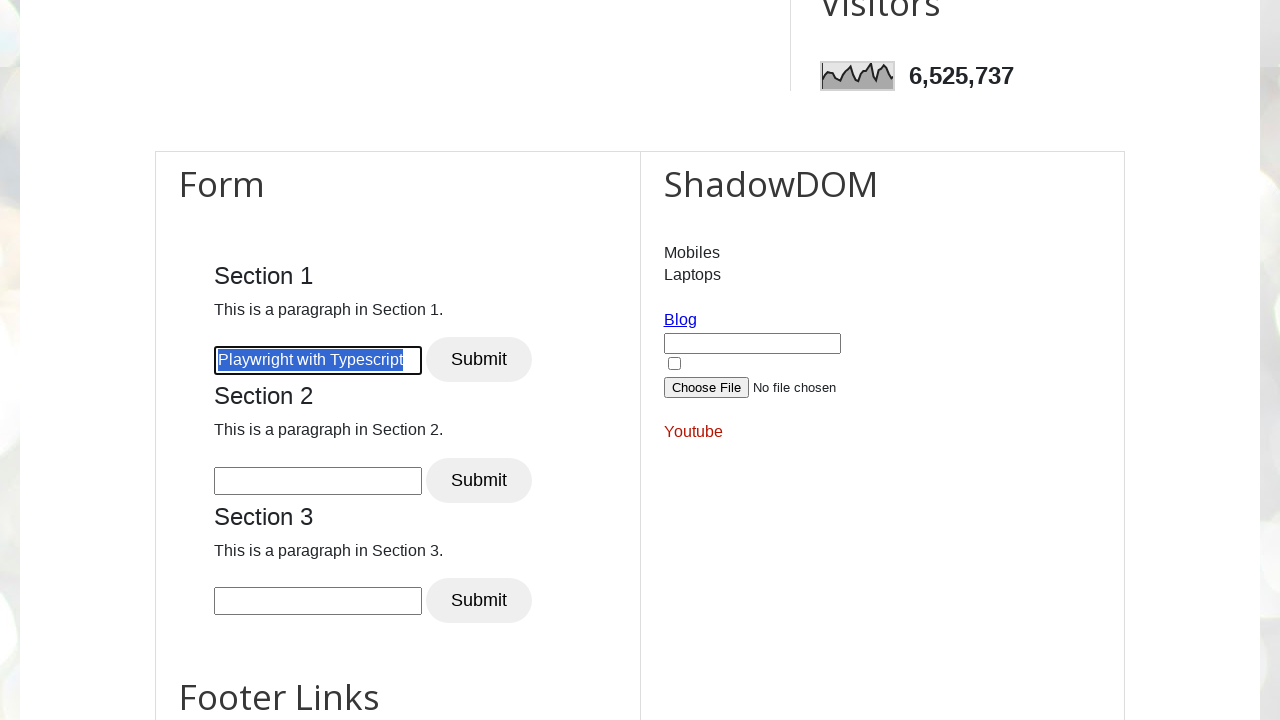

Pressed Tab to move focus to the next field
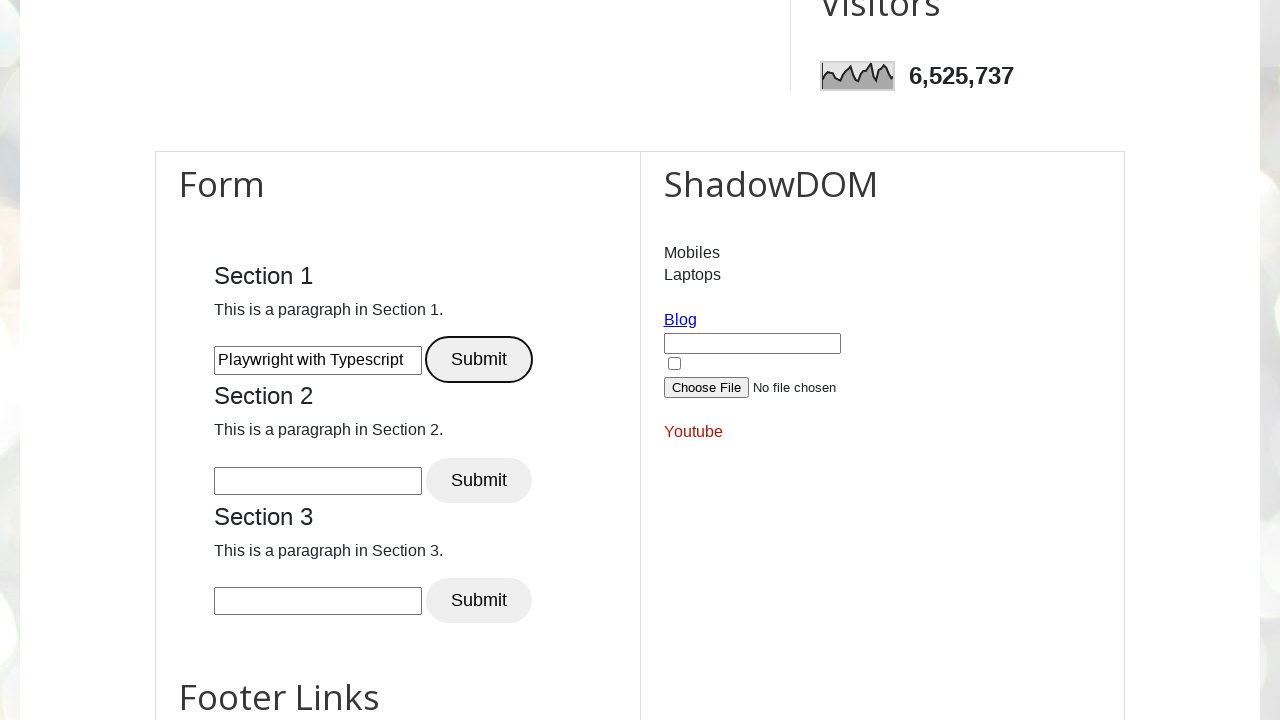

Pressed Tab again to move focus to the second input field
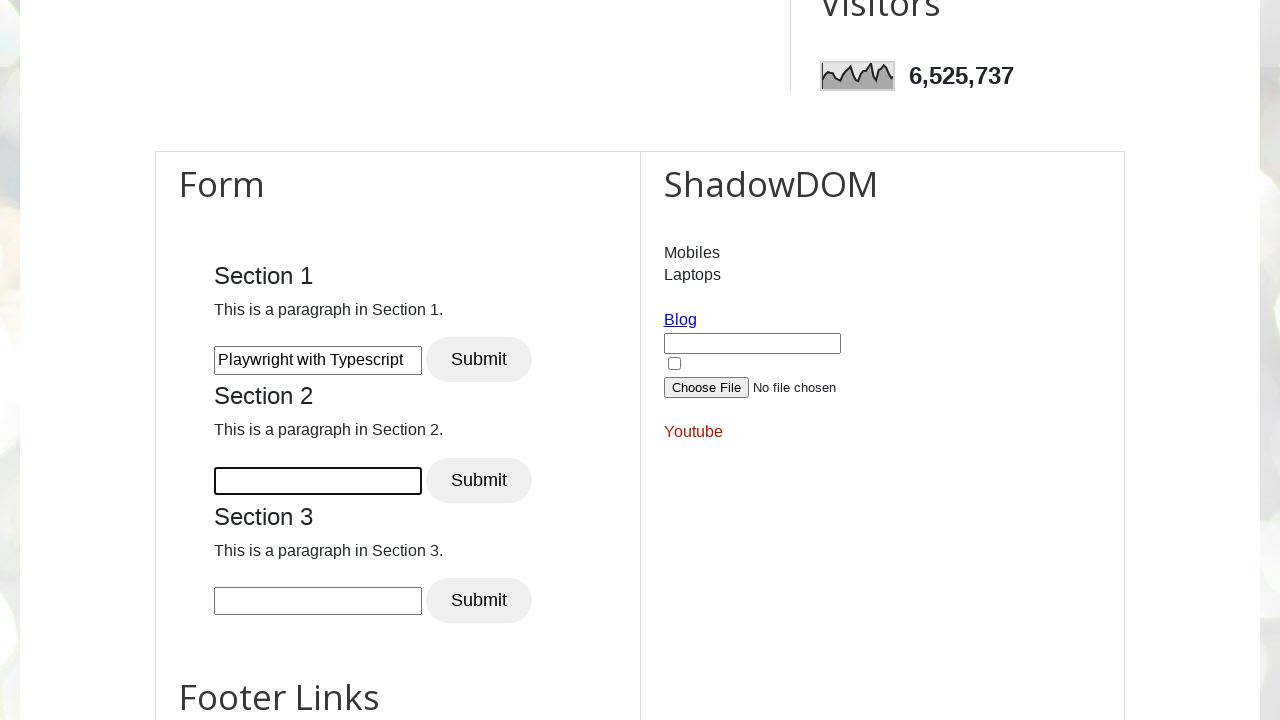

Selected all text in the second input field using Ctrl+A
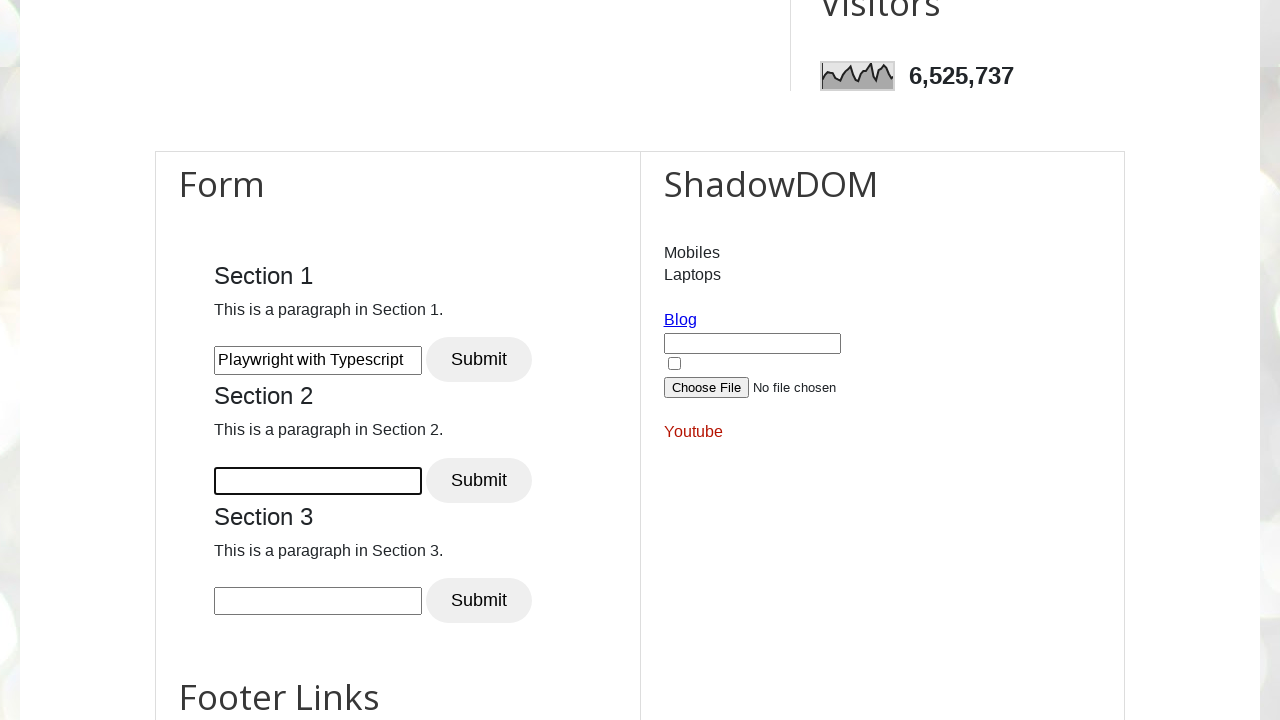

Pasted the copied text into the second input field using Ctrl+V
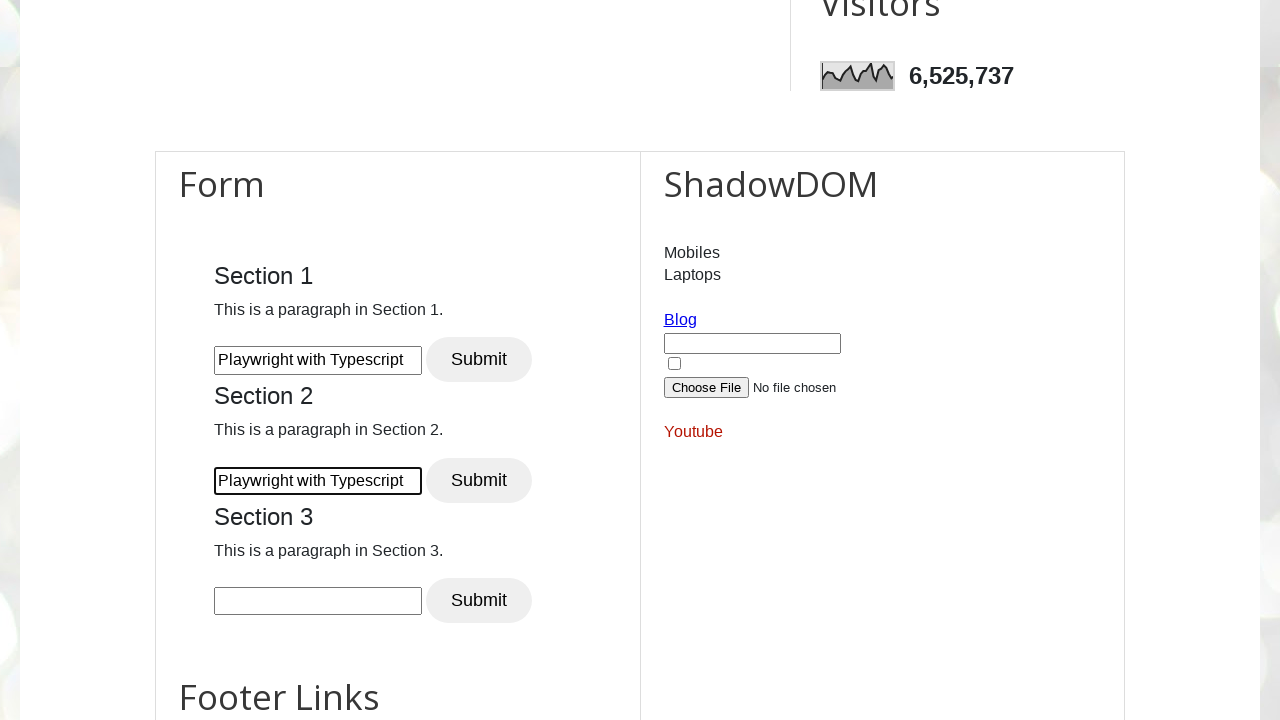

Pressed Tab to move focus to the next field
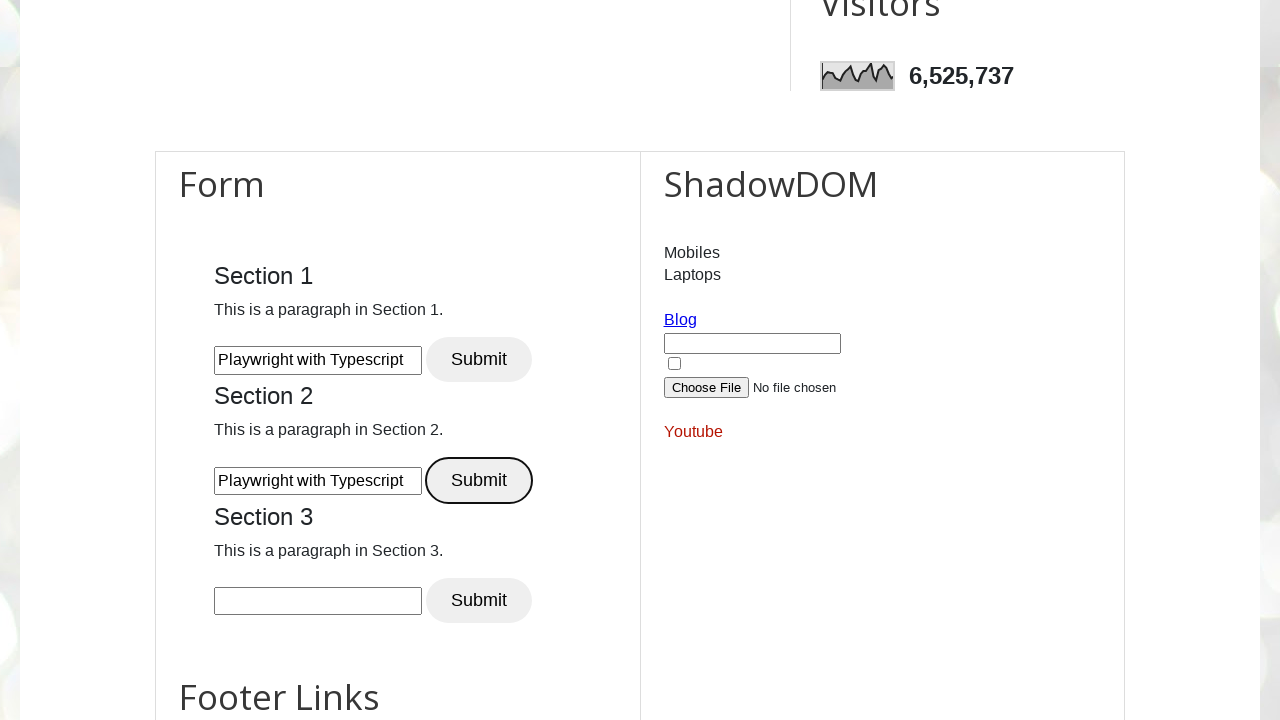

Pressed Tab again to move focus to the third input field
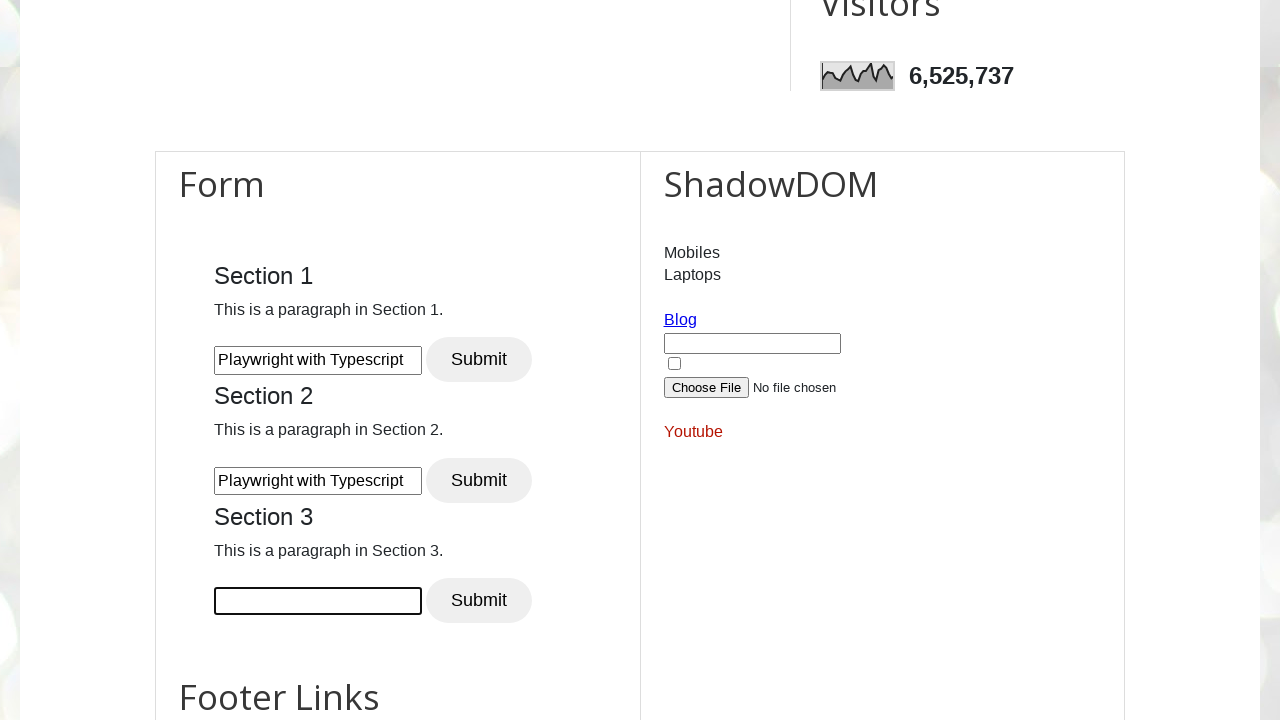

Selected all text in the third input field using Ctrl+A
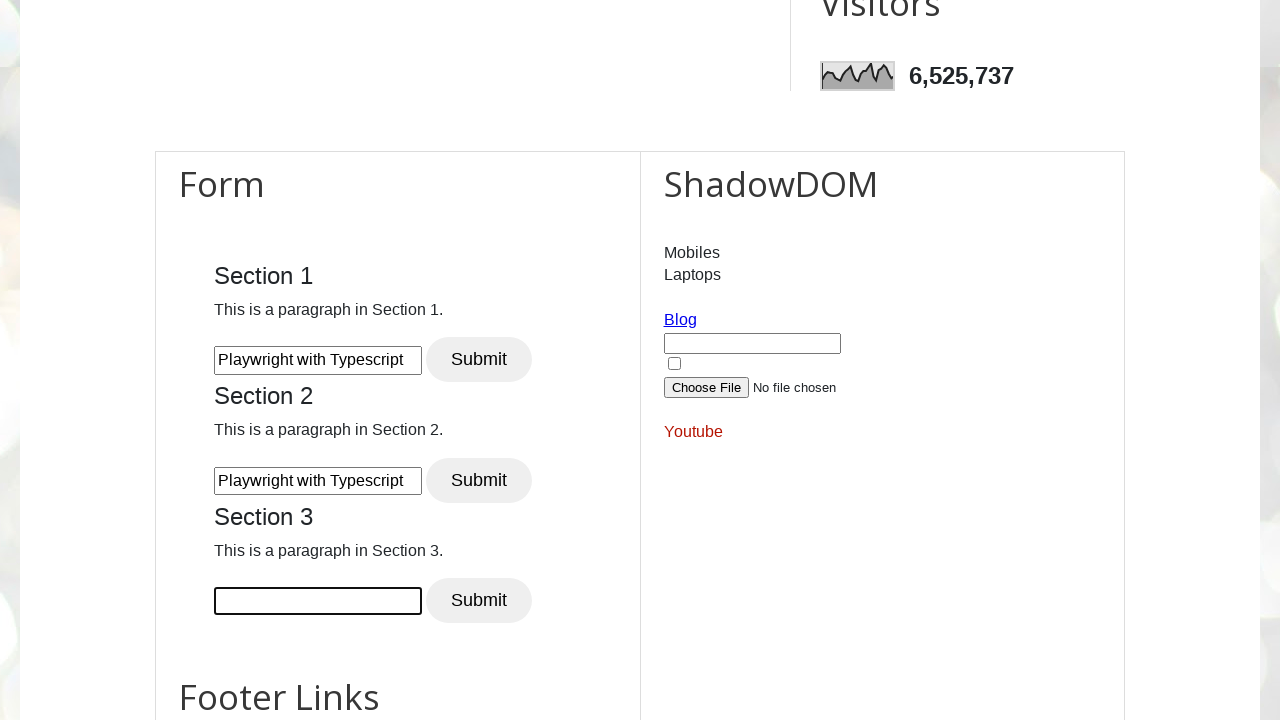

Pasted the copied text into the third input field using Ctrl+V
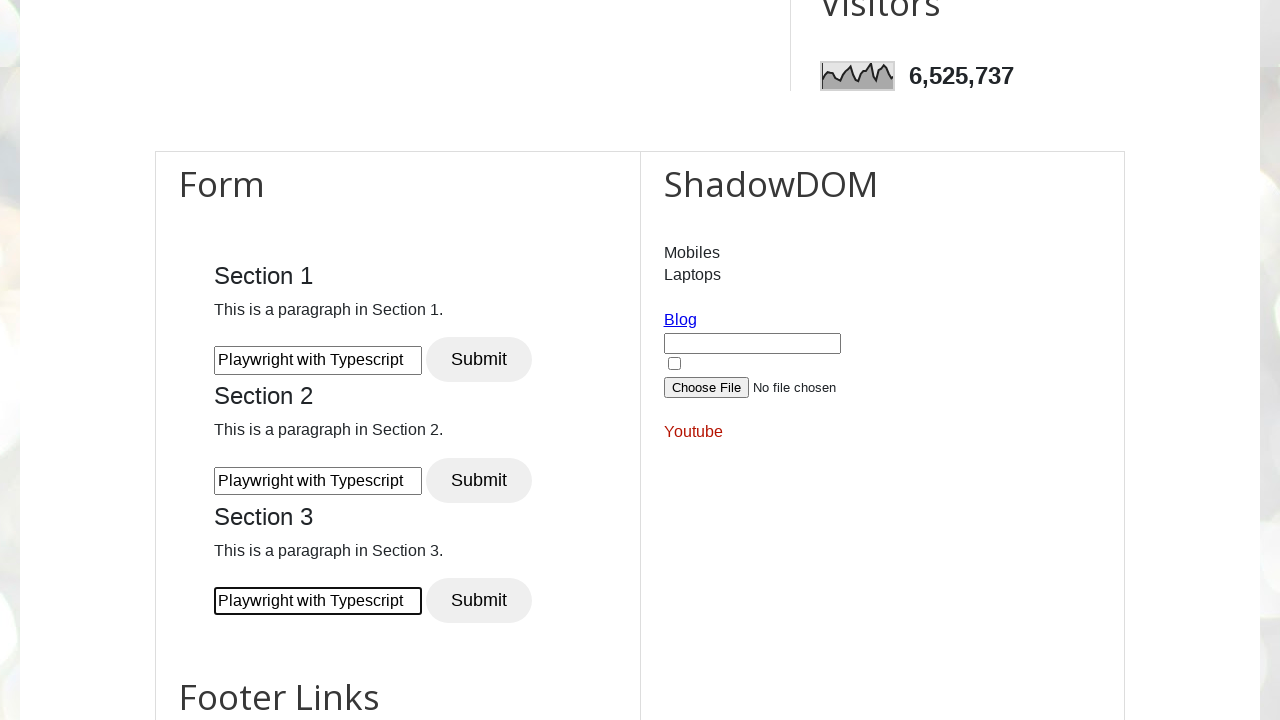

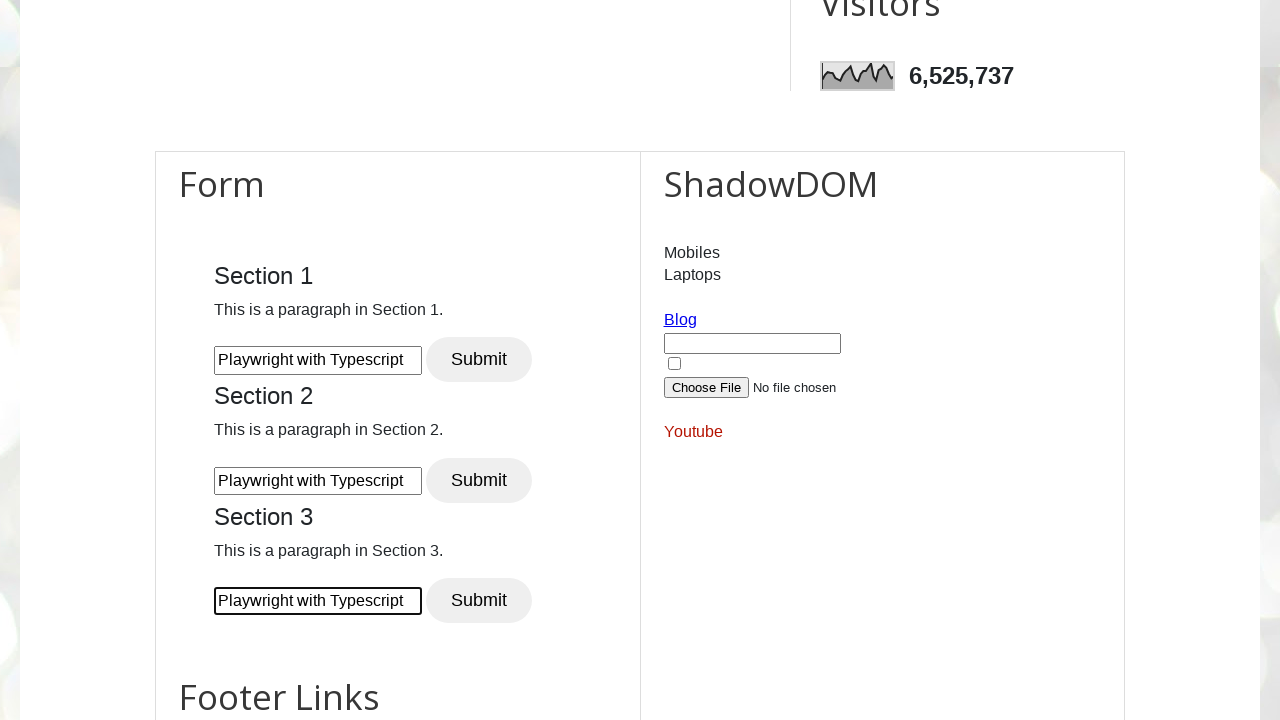